Tests continuous input with different values and bases, verifying each conversion produces correct decimal results.

Starting URL: https://www.001236.xyz/en/base

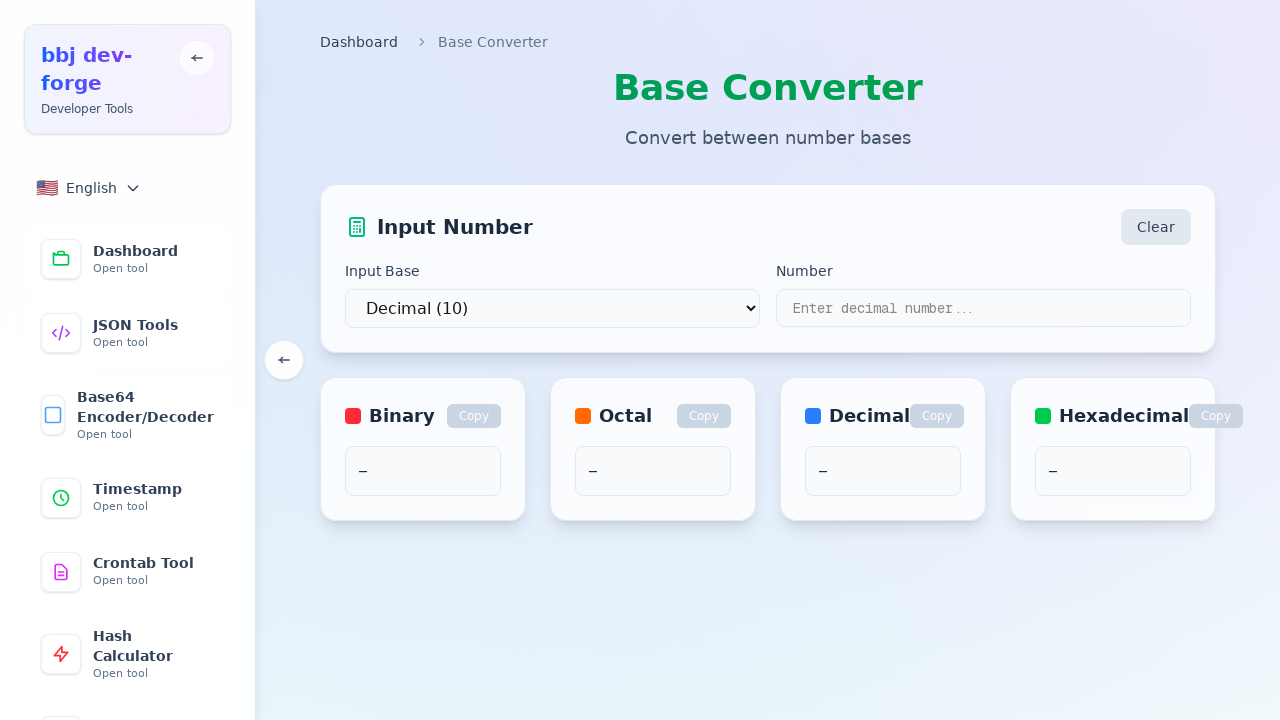

Located decimal result element
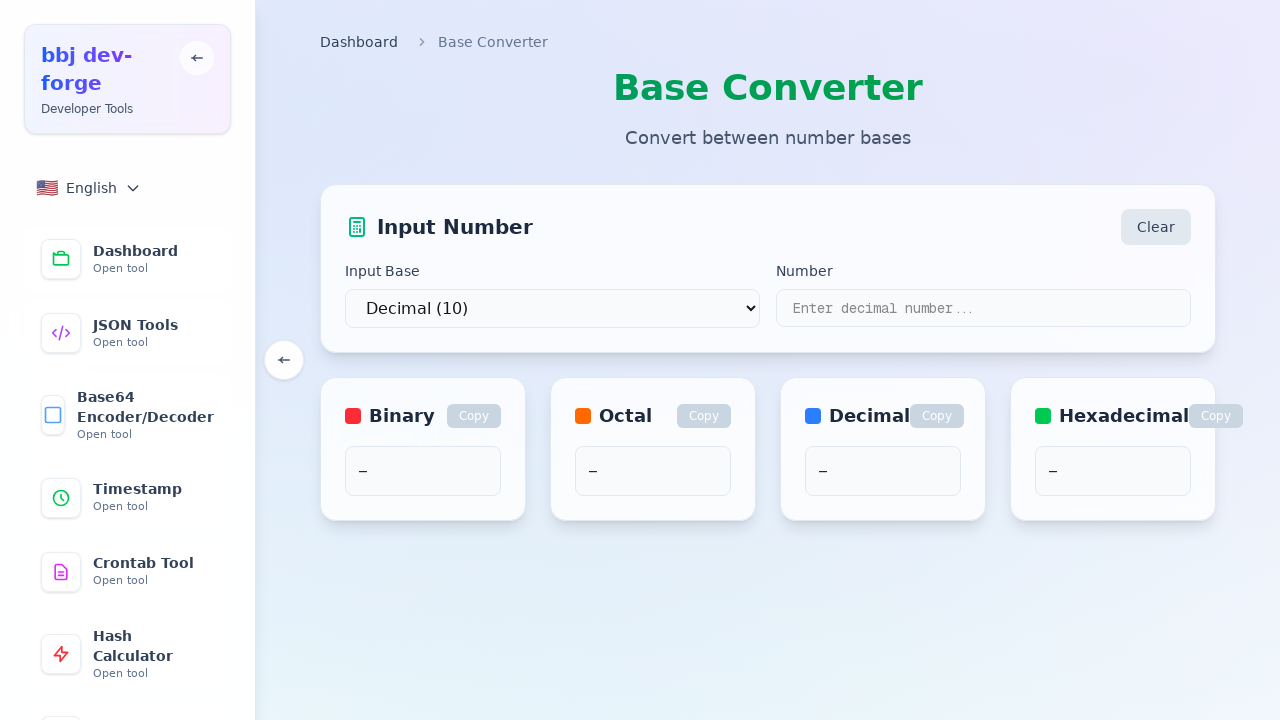

Selected base 10 from dropdown on select
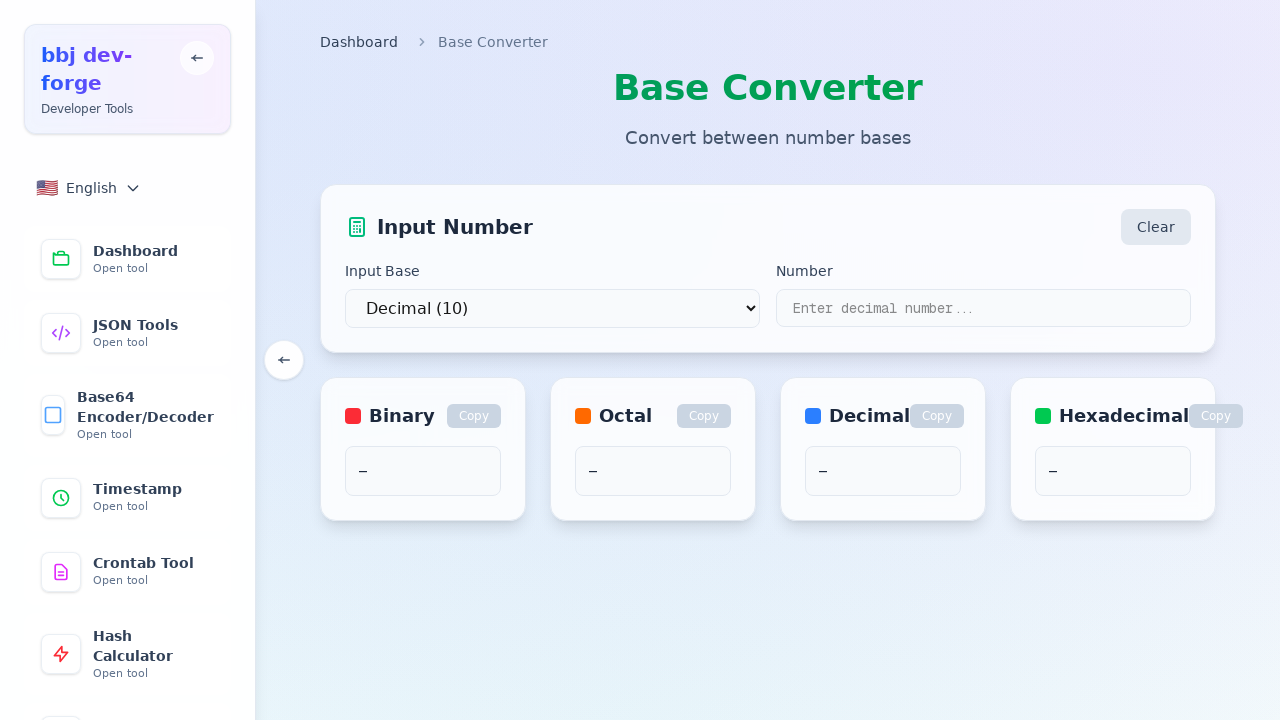

Entered value '10' in input field on input[type='text']
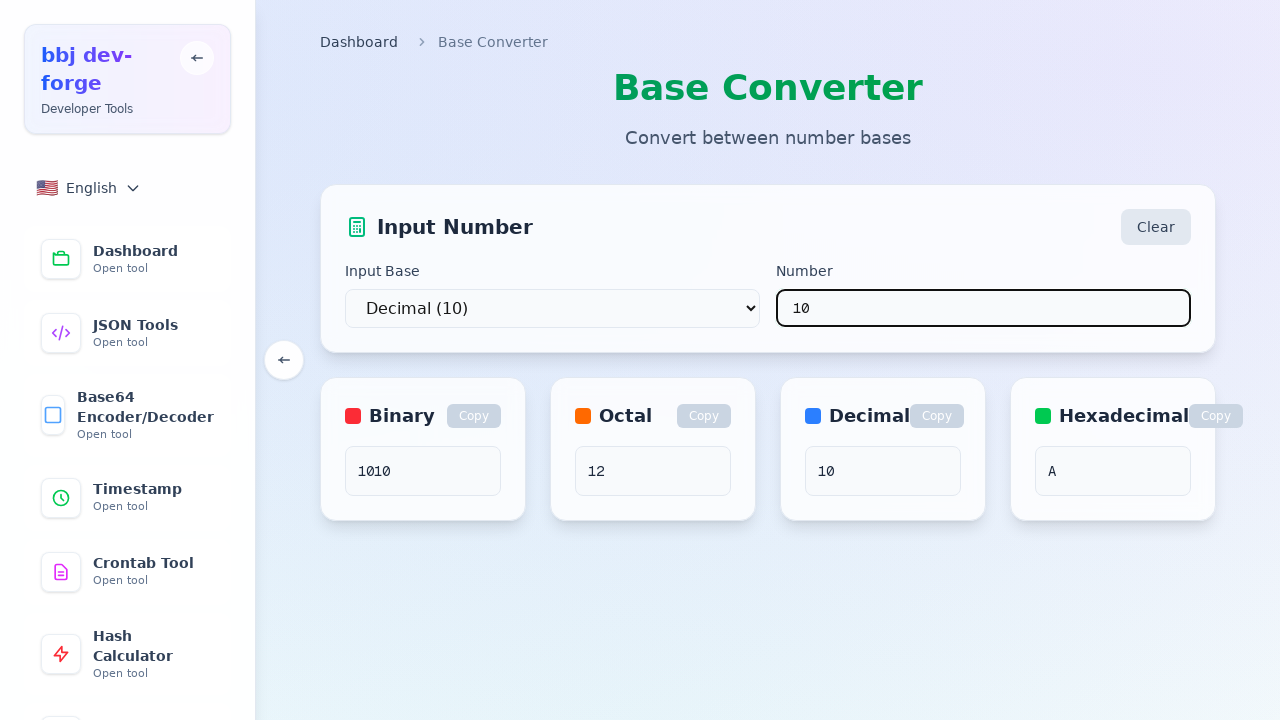

Waited 500ms for conversion to complete
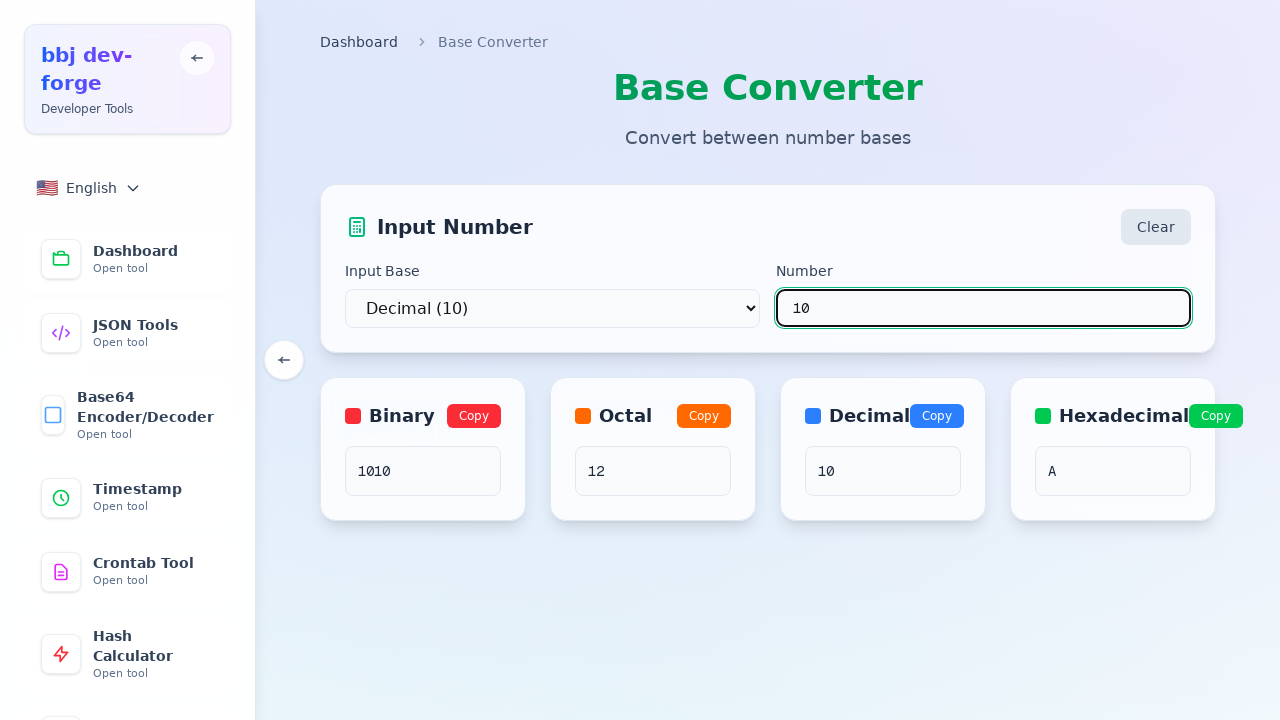

Verified decimal result is '10' for base 10 input '10'
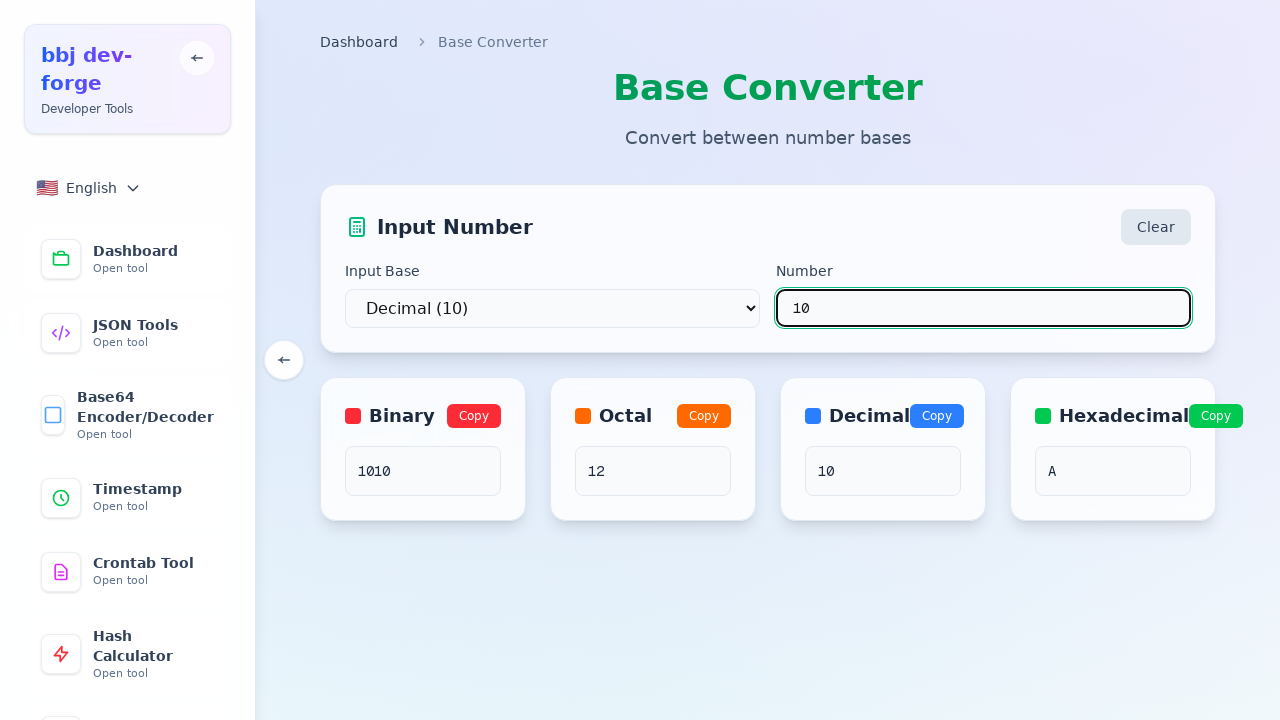

Entered value '20' in input field on input[type='text']
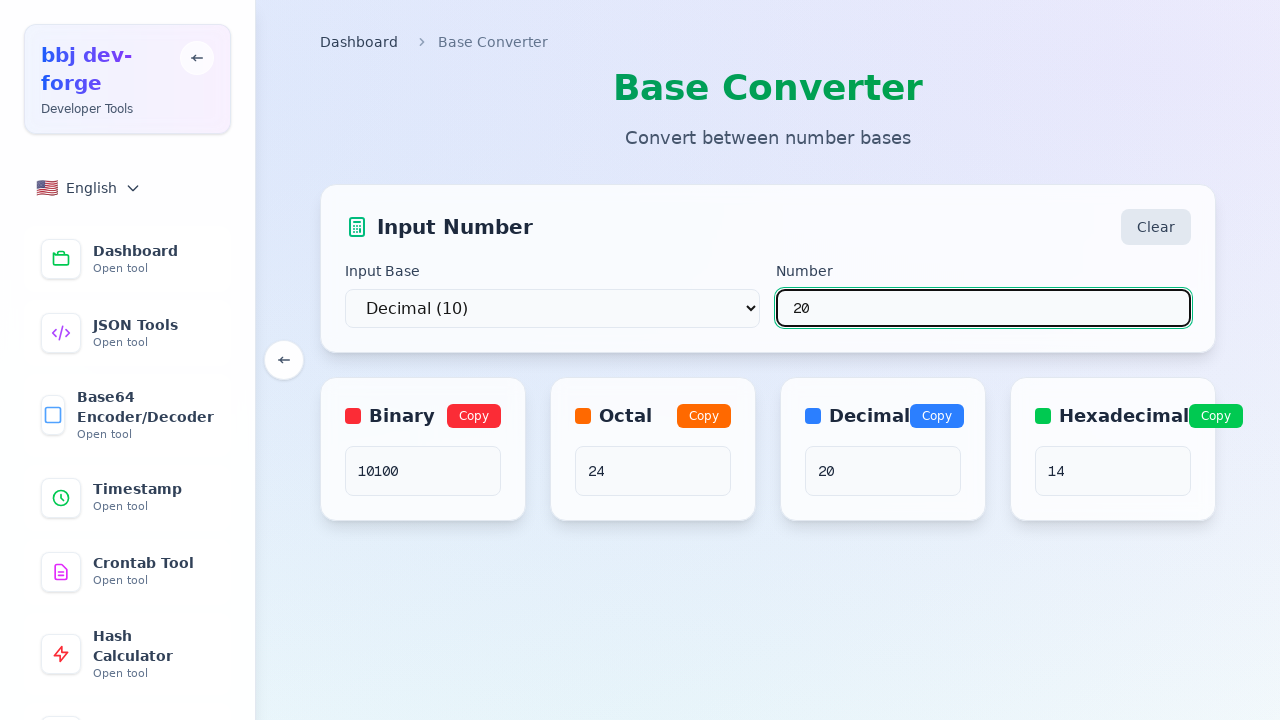

Waited 500ms for conversion to complete
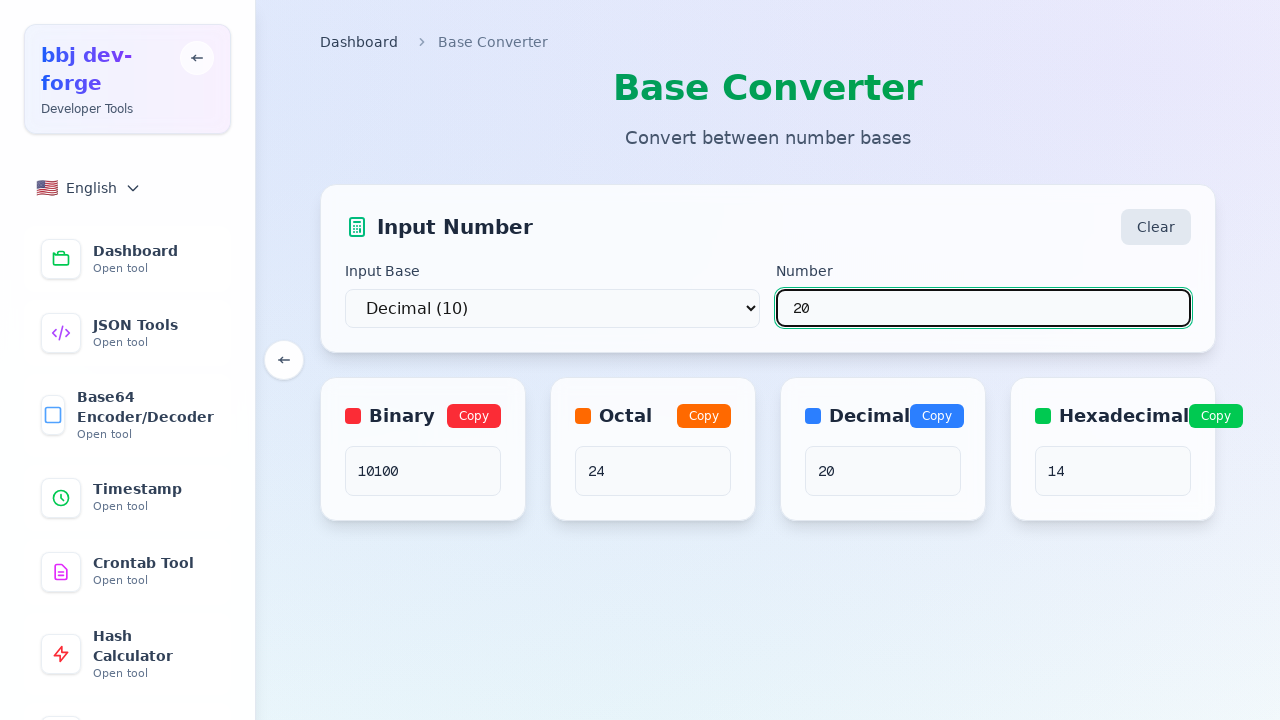

Verified decimal result is '20' for base 10 input '20'
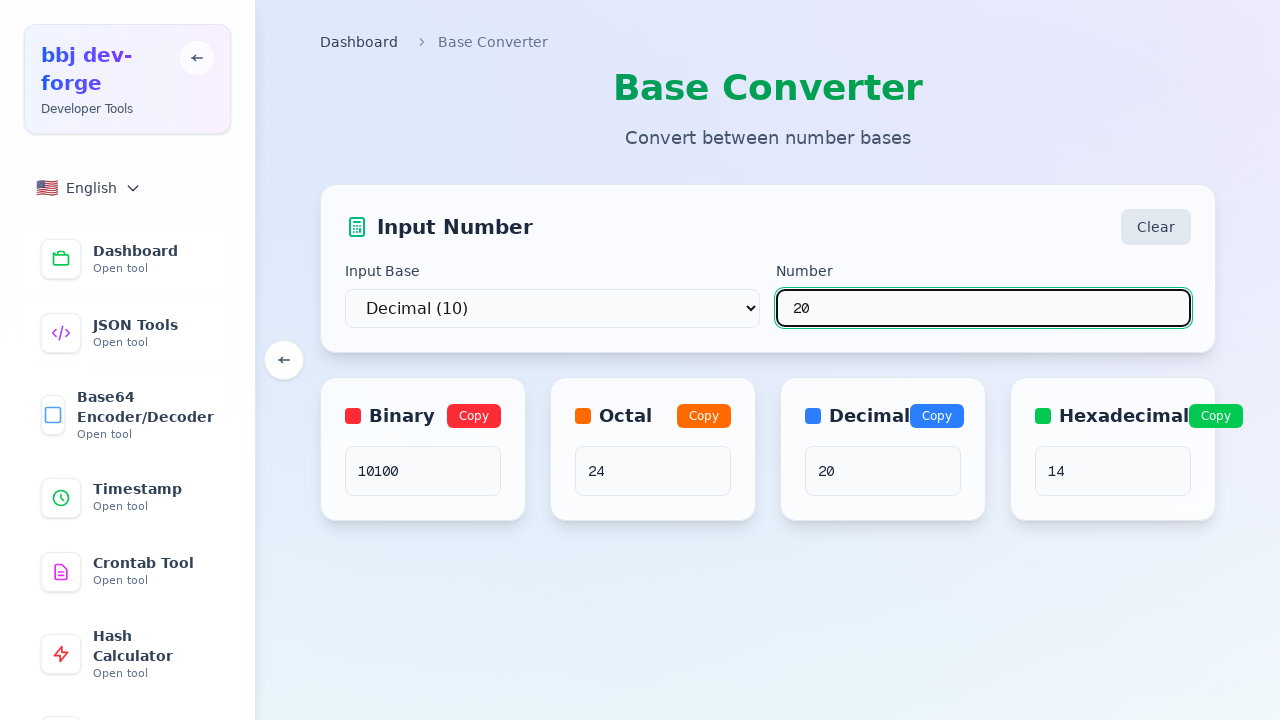

Selected base 16 (hexadecimal) from dropdown on select
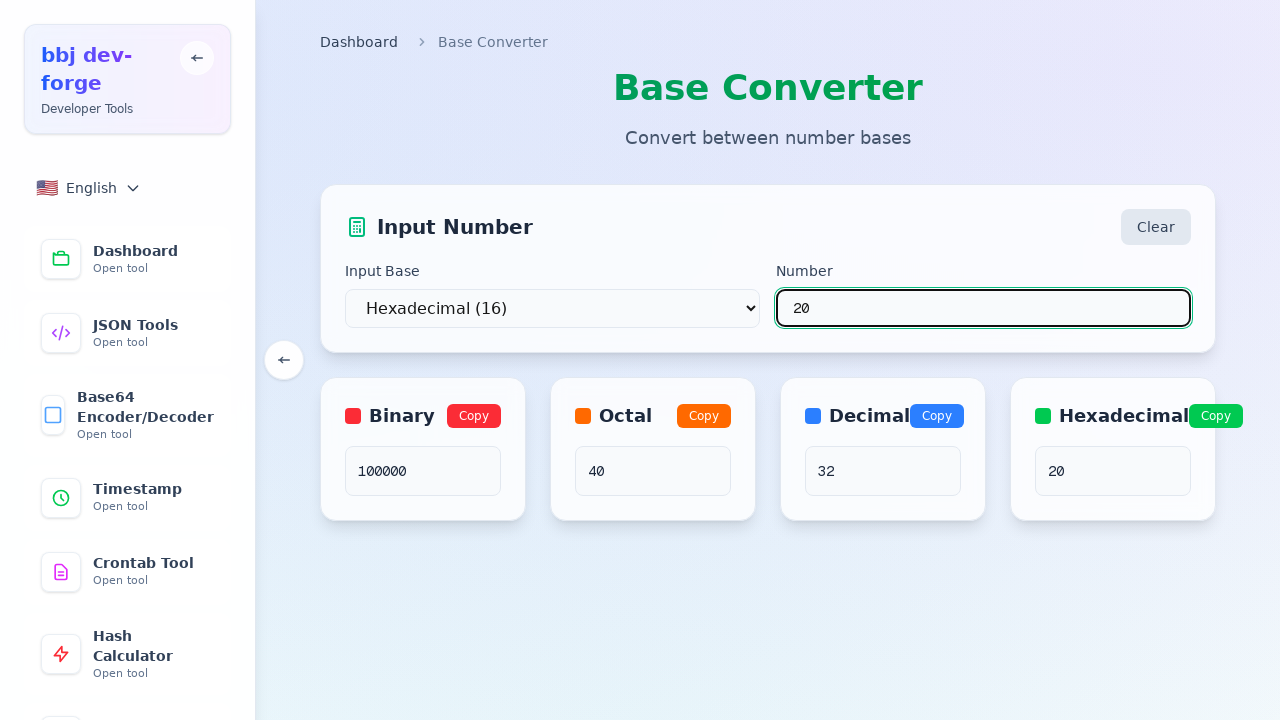

Entered hexadecimal value 'A' in input field on input[type='text']
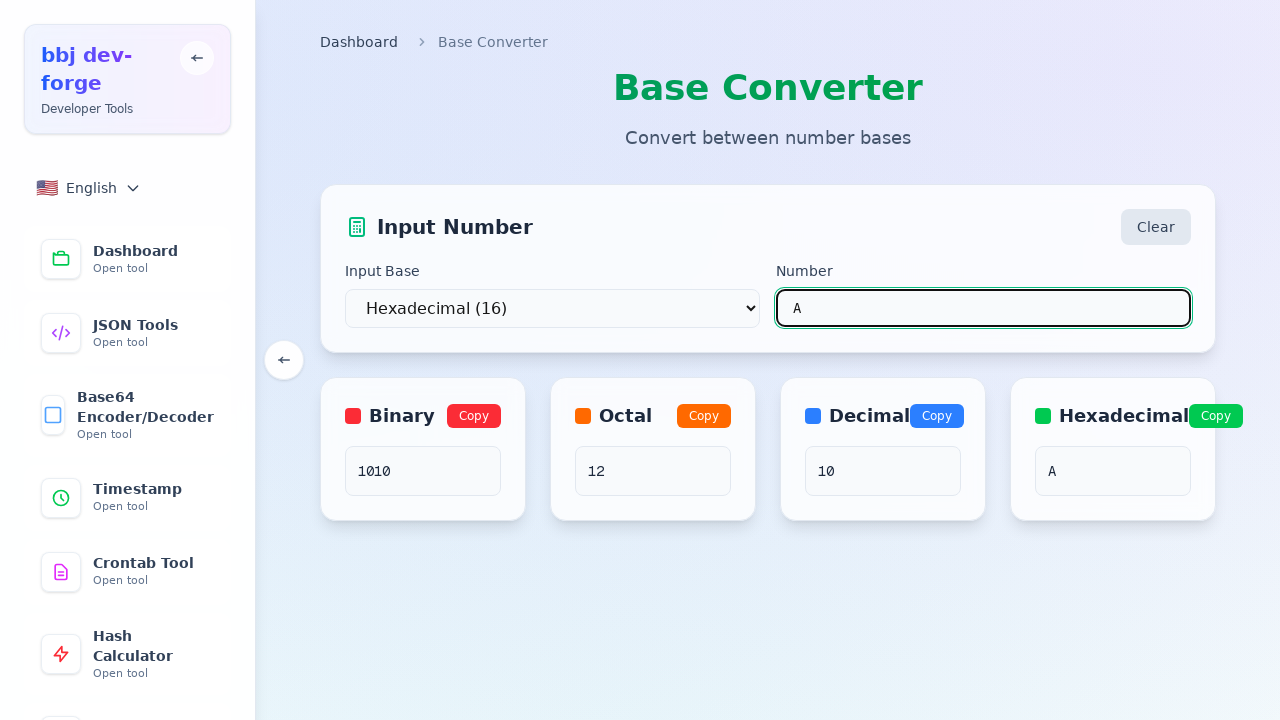

Waited 500ms for conversion to complete
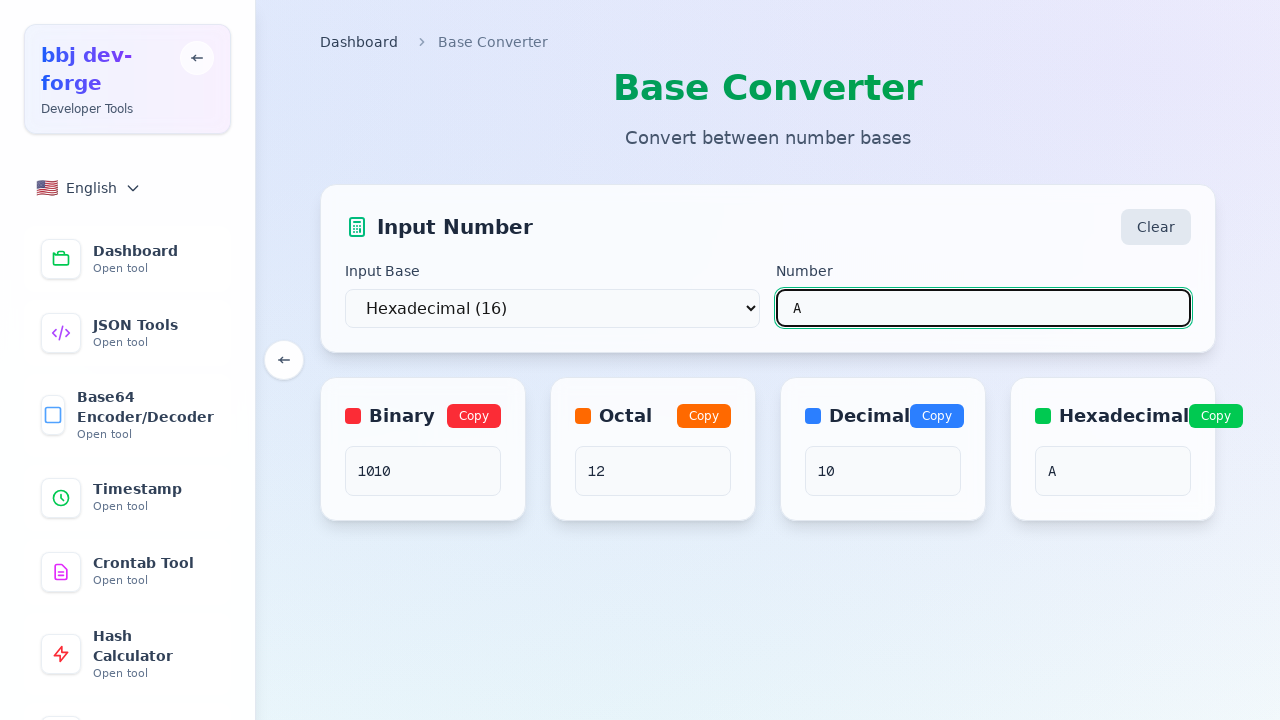

Verified decimal result is '10' for hexadecimal input 'A'
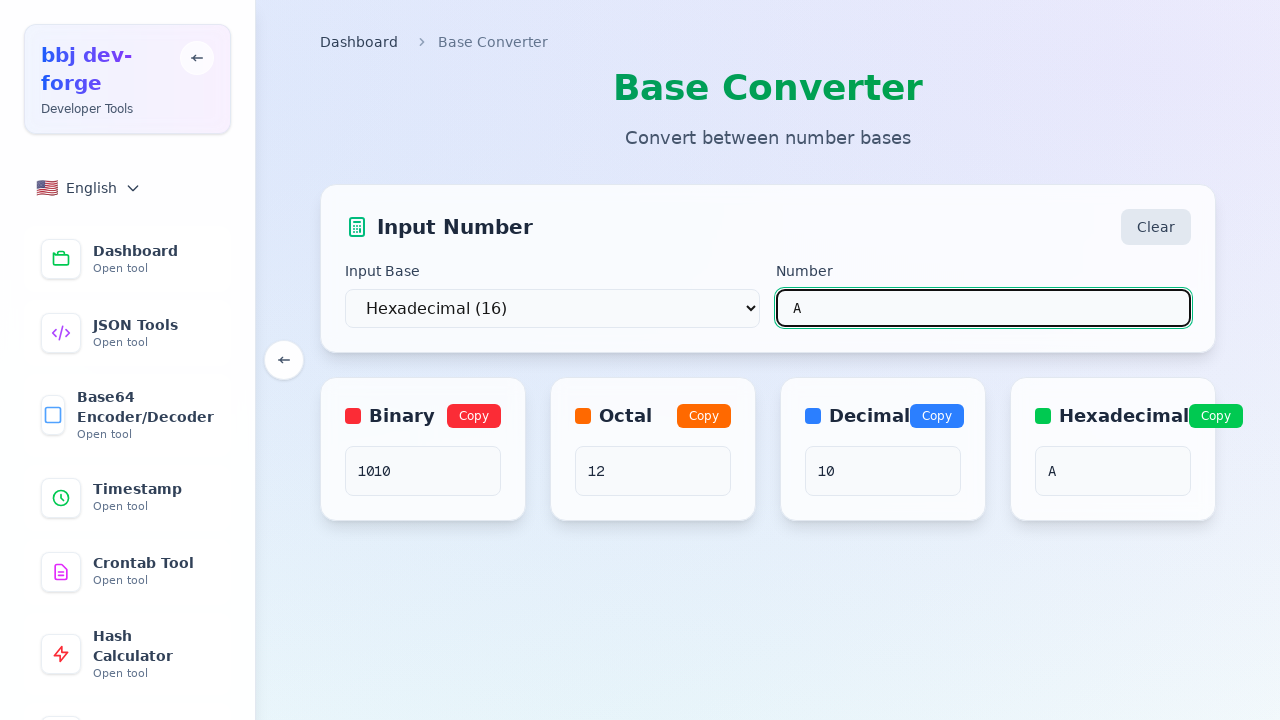

Selected base 2 (binary) from dropdown on select
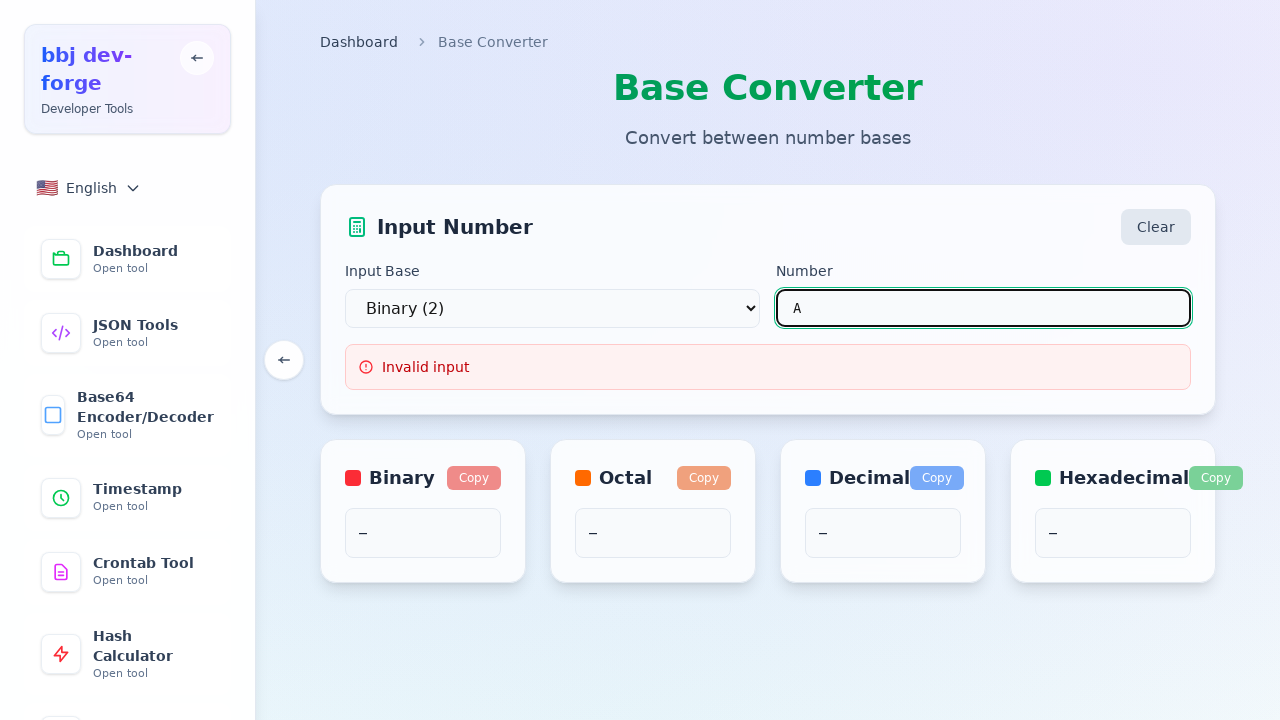

Entered binary value '1010' in input field on input[type='text']
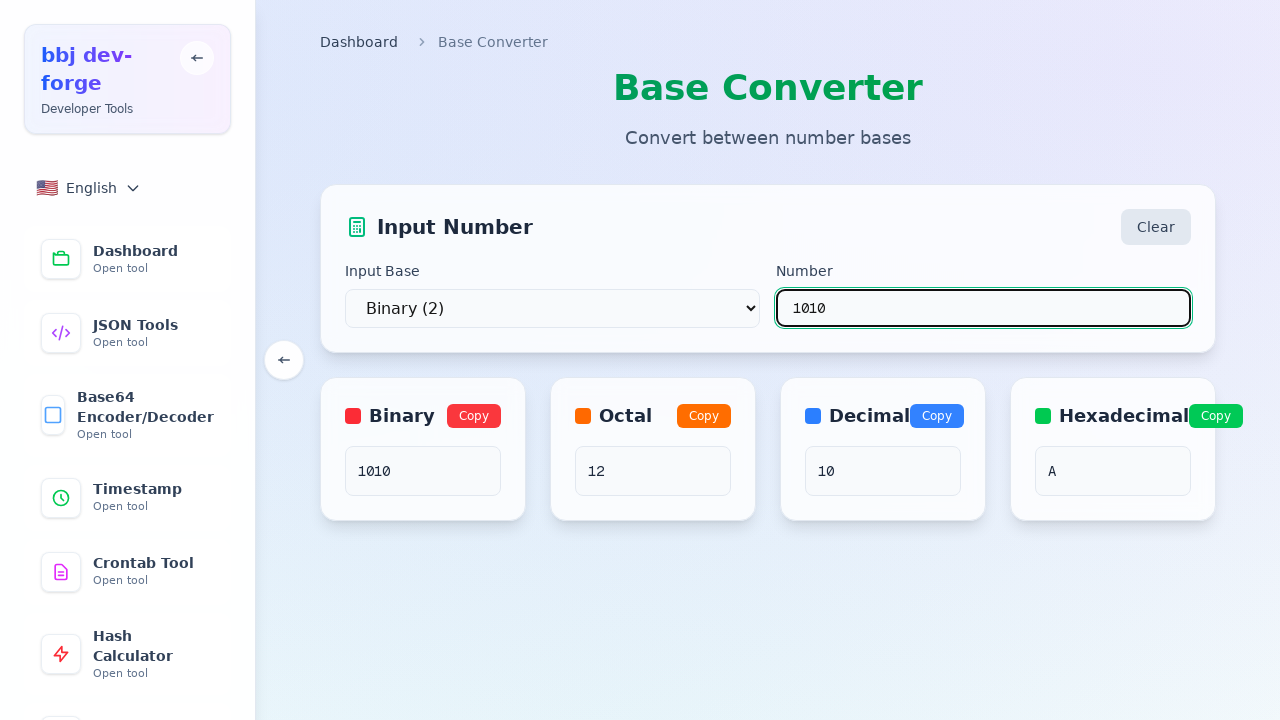

Waited 500ms for conversion to complete
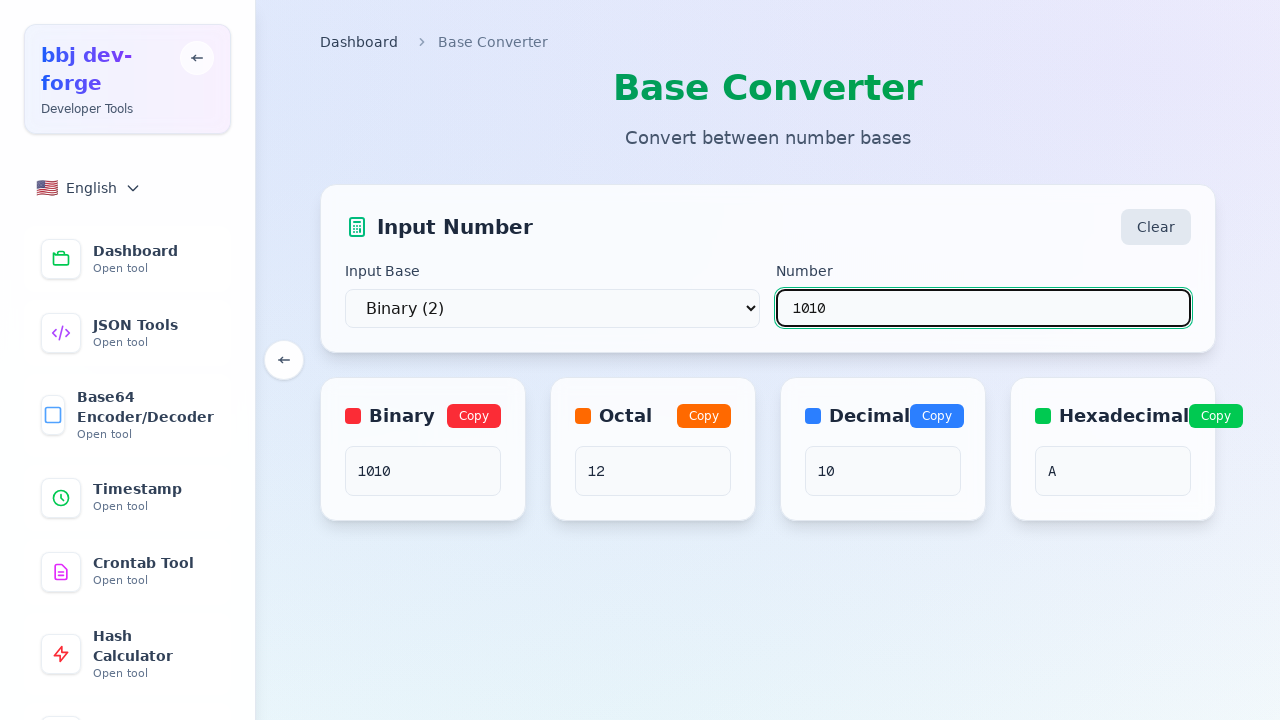

Verified decimal result is '10' for binary input '1010'
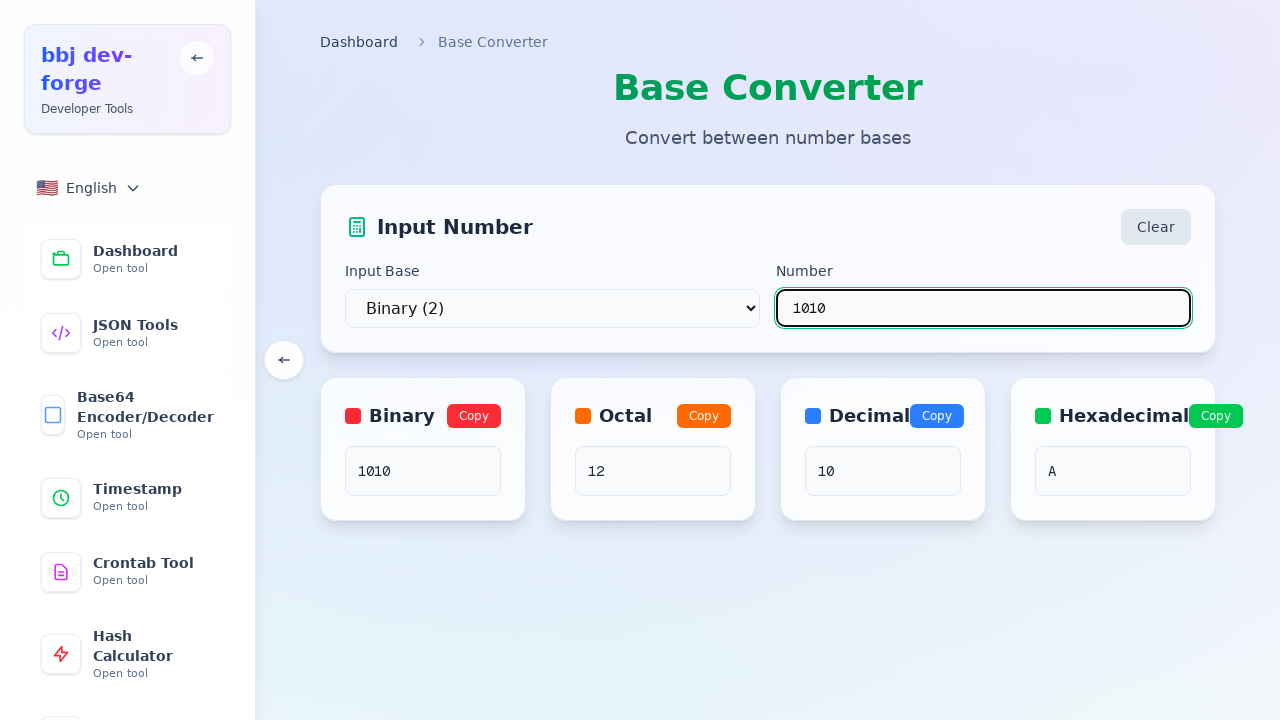

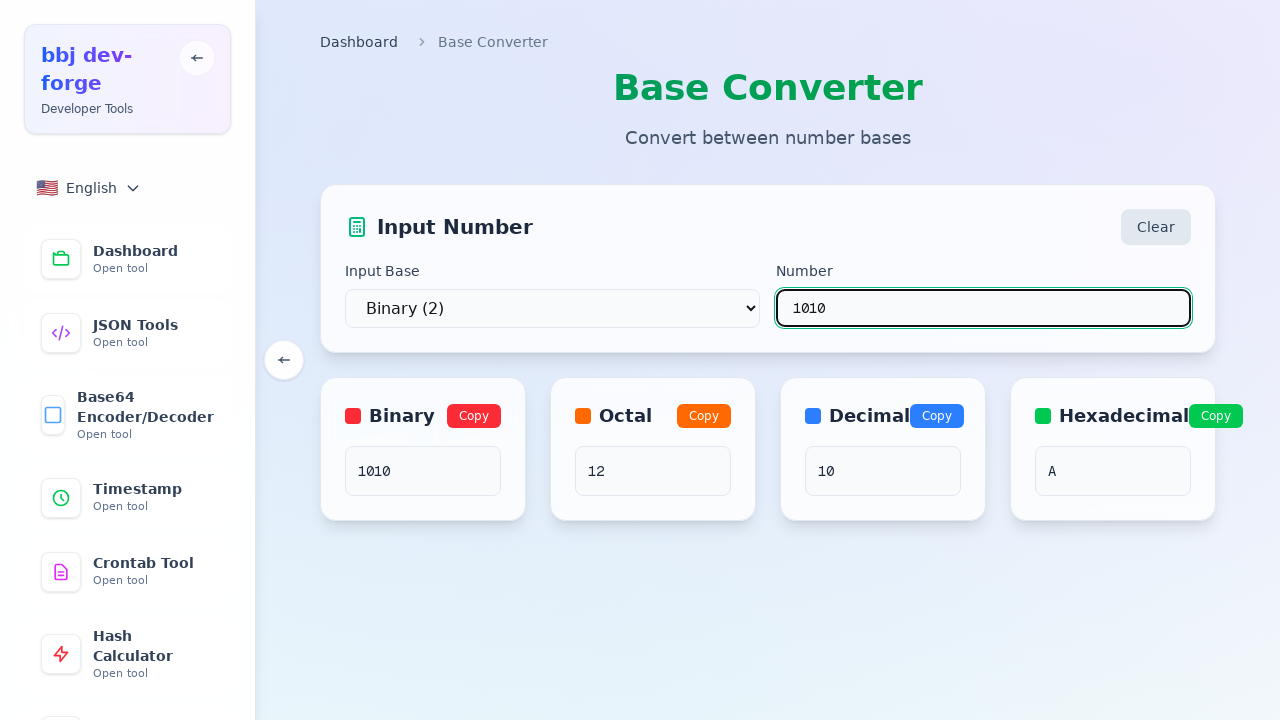